Navigates to a Korean bond information website, switches to an iframe, and selects a "3개월" (3 months) option from a dropdown for remaining period filter

Starting URL: http://www.kofiabond.or.kr/websquare/websquare.html?w2xPath=/xml/subMain.xml&divisionId=MBIS01020020000000&parentDivisionId=MBIS01020000000000&parentMenuIndex=1&menuIndex=1

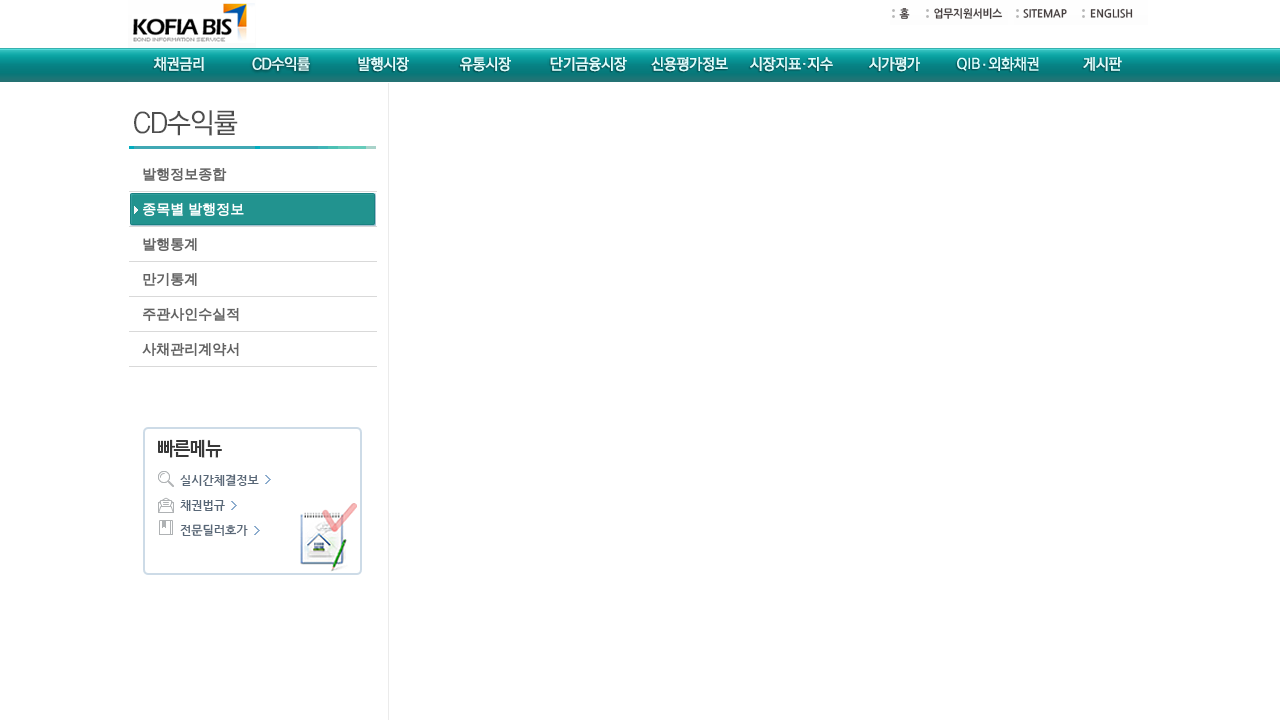

Navigated to Korean bond information website
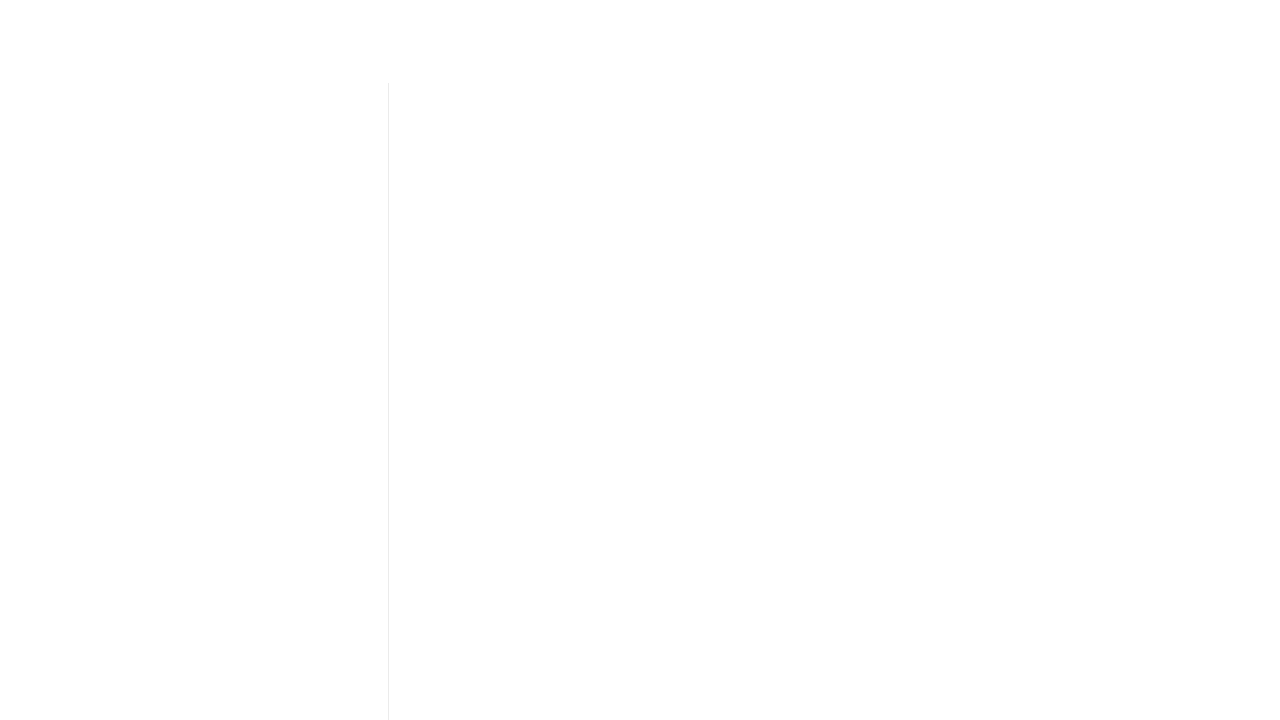

Located maincontent iframe
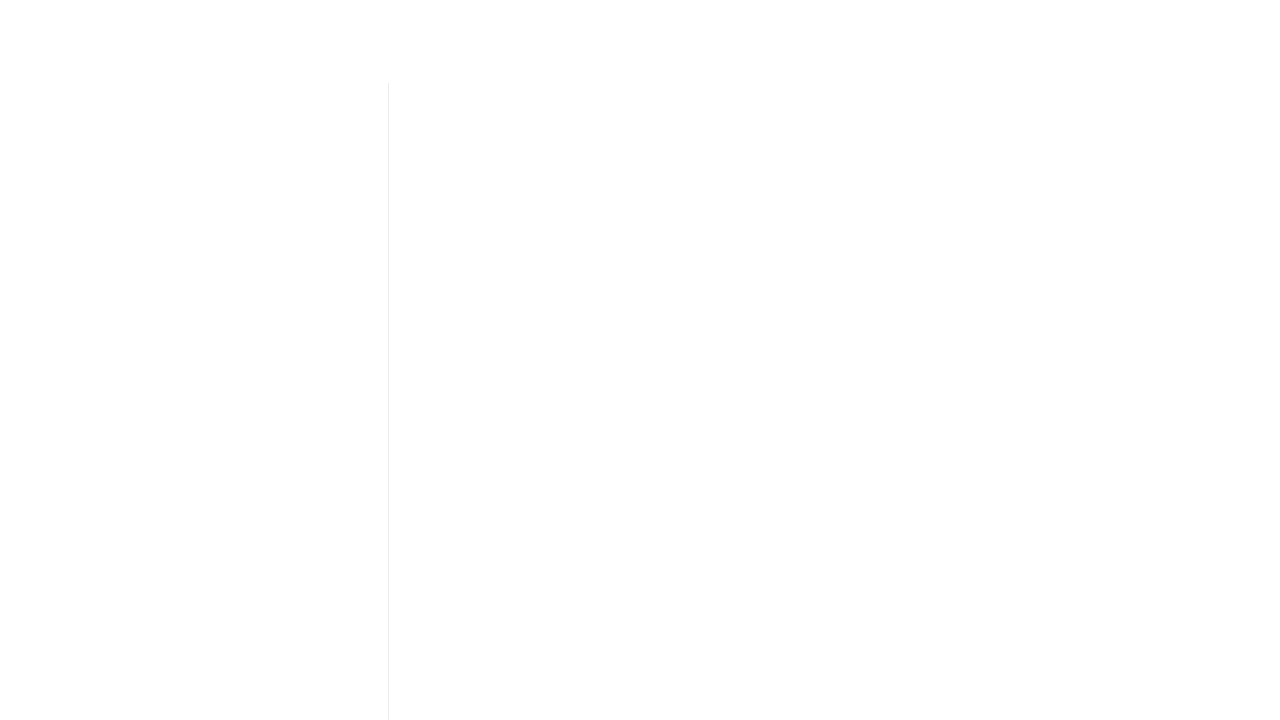

Selected '3개월' (3 months) from remaining period dropdown on #maincontent >> internal:control=enter-frame >> #selectbox2_input_0
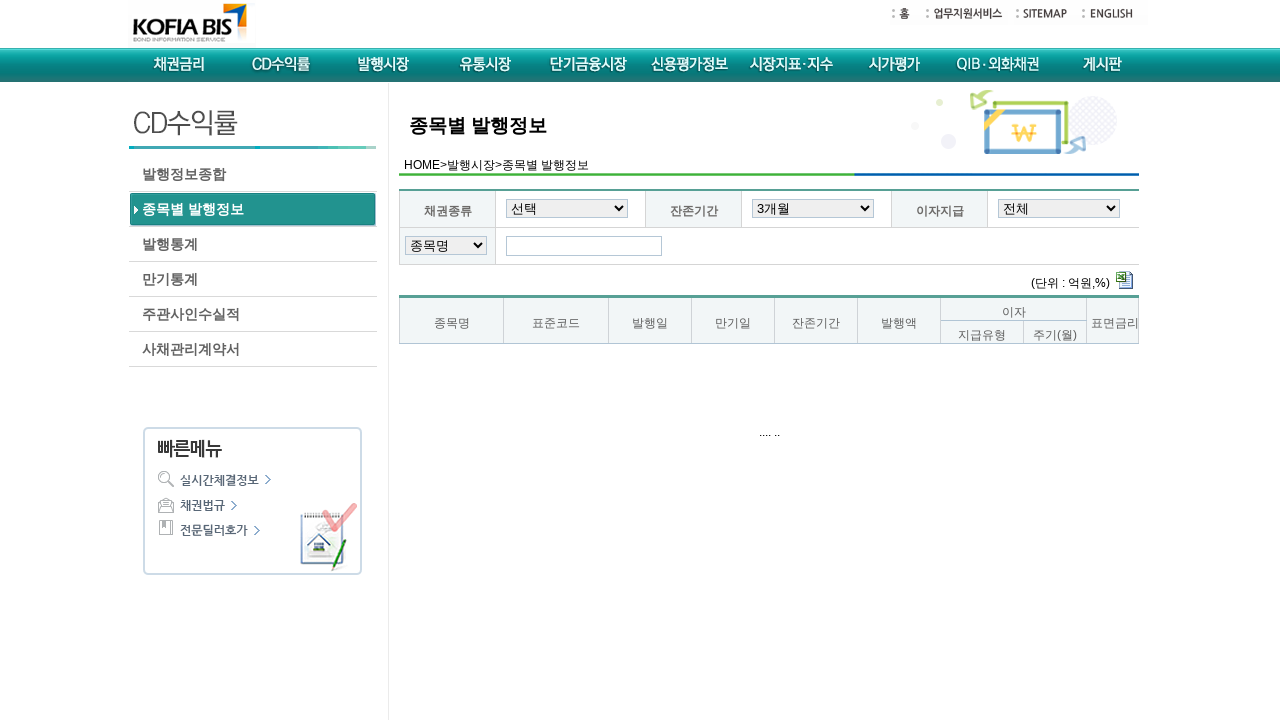

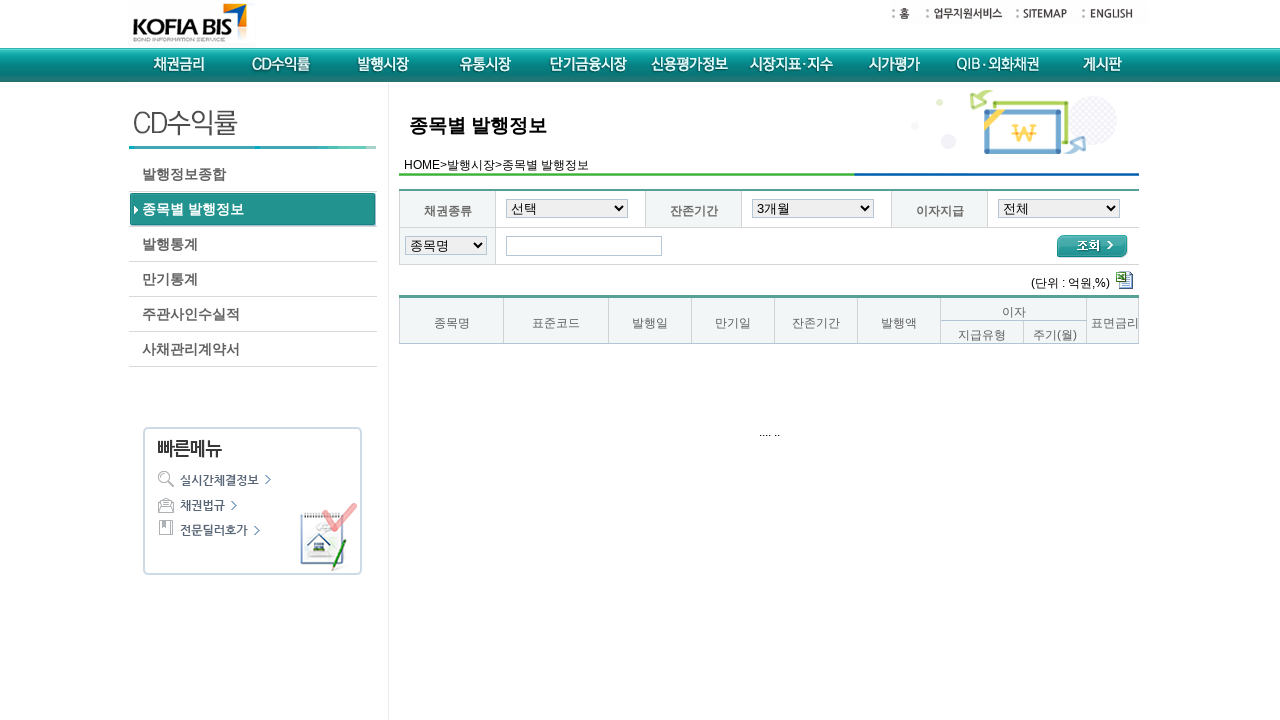